Tests navigation to the infinite scroll page and verifies the page title

Starting URL: https://the-internet.herokuapp.com/

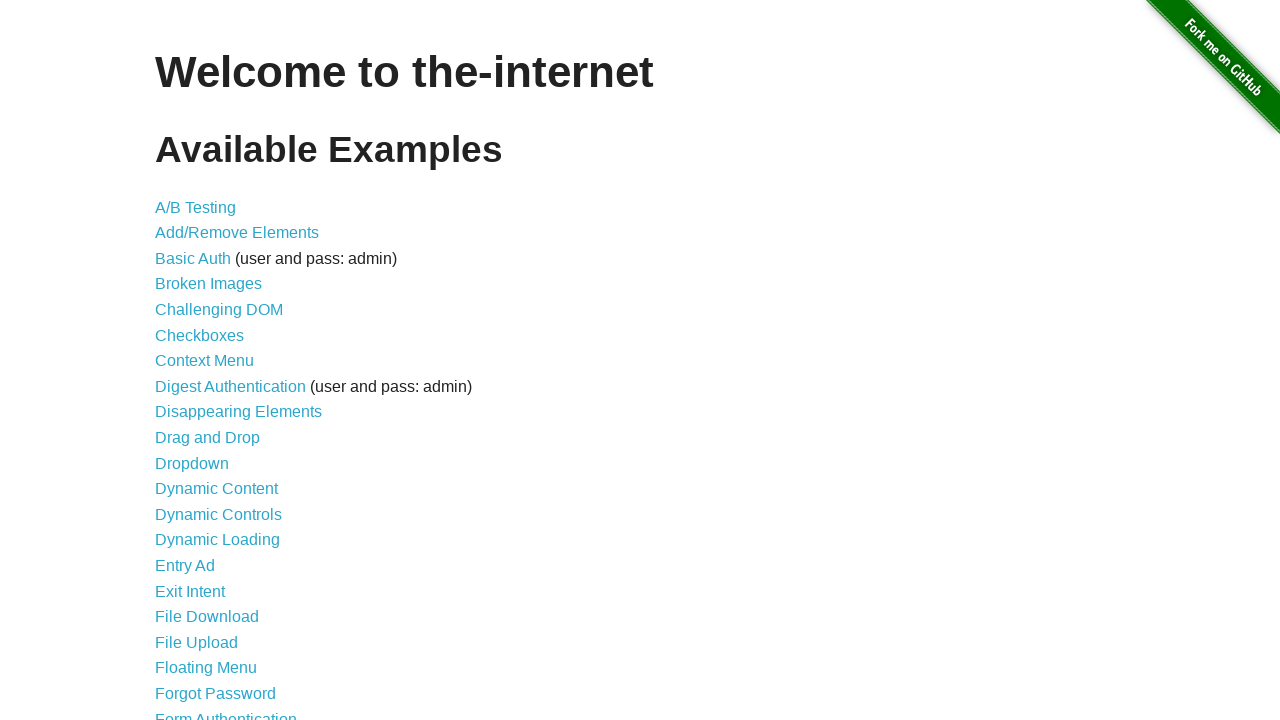

Clicked on the infinite scroll link at (201, 360) on a[href='/infinite_scroll']
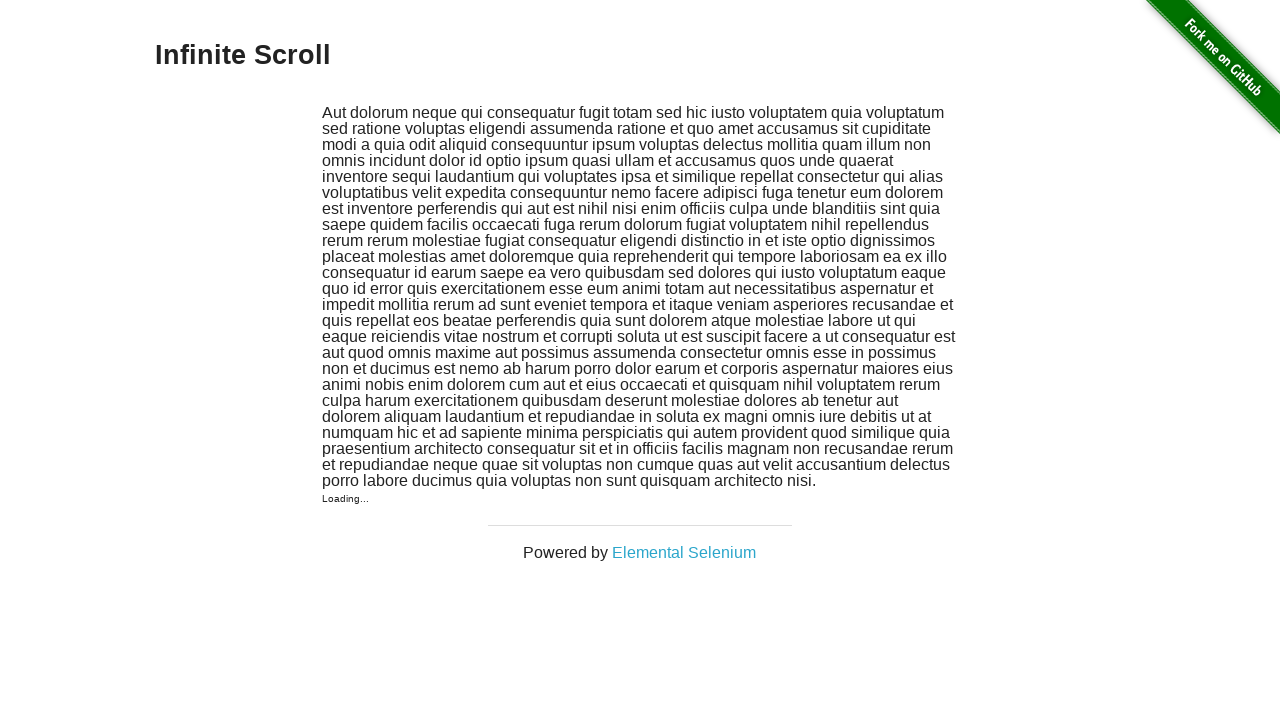

Page title element loaded
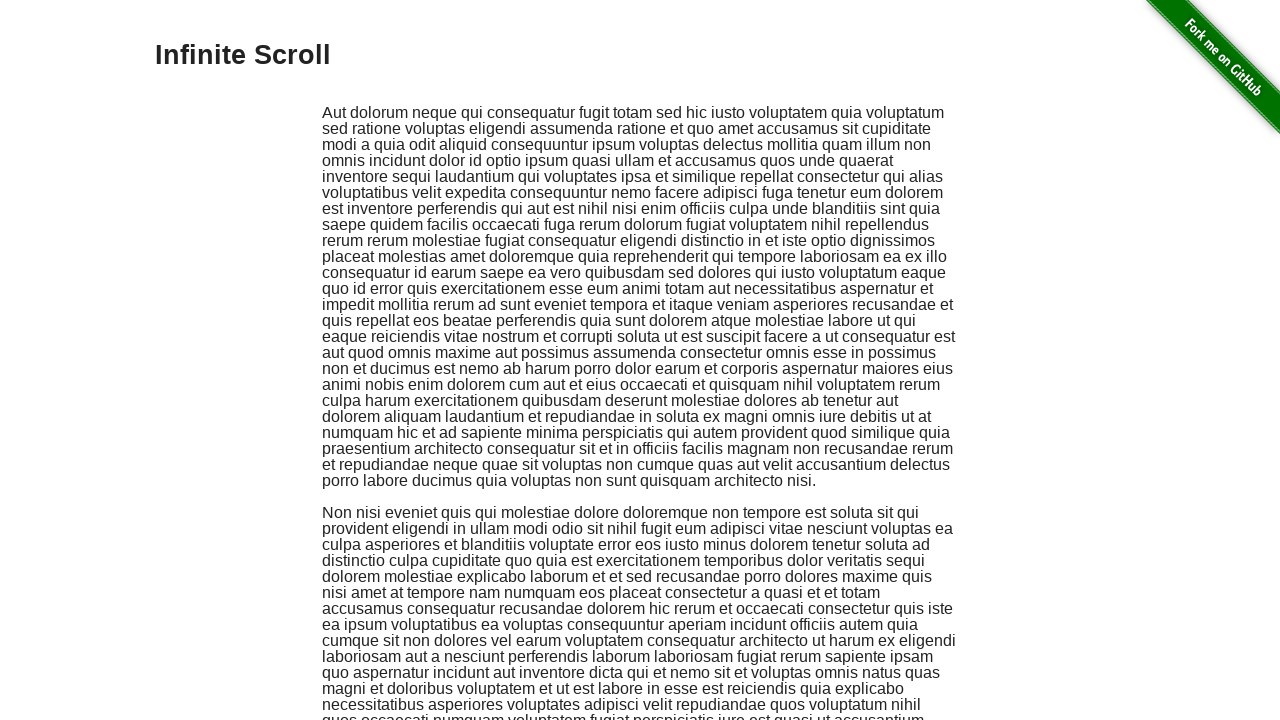

Verified page title is 'Infinite Scroll'
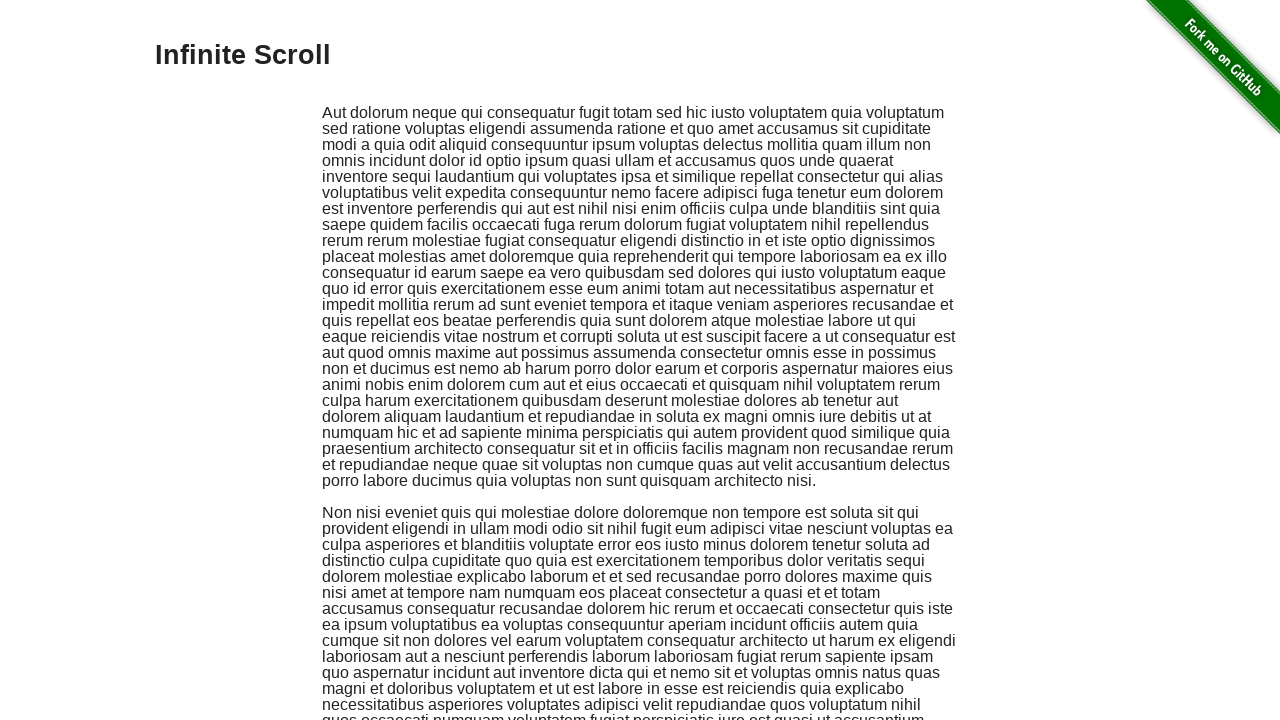

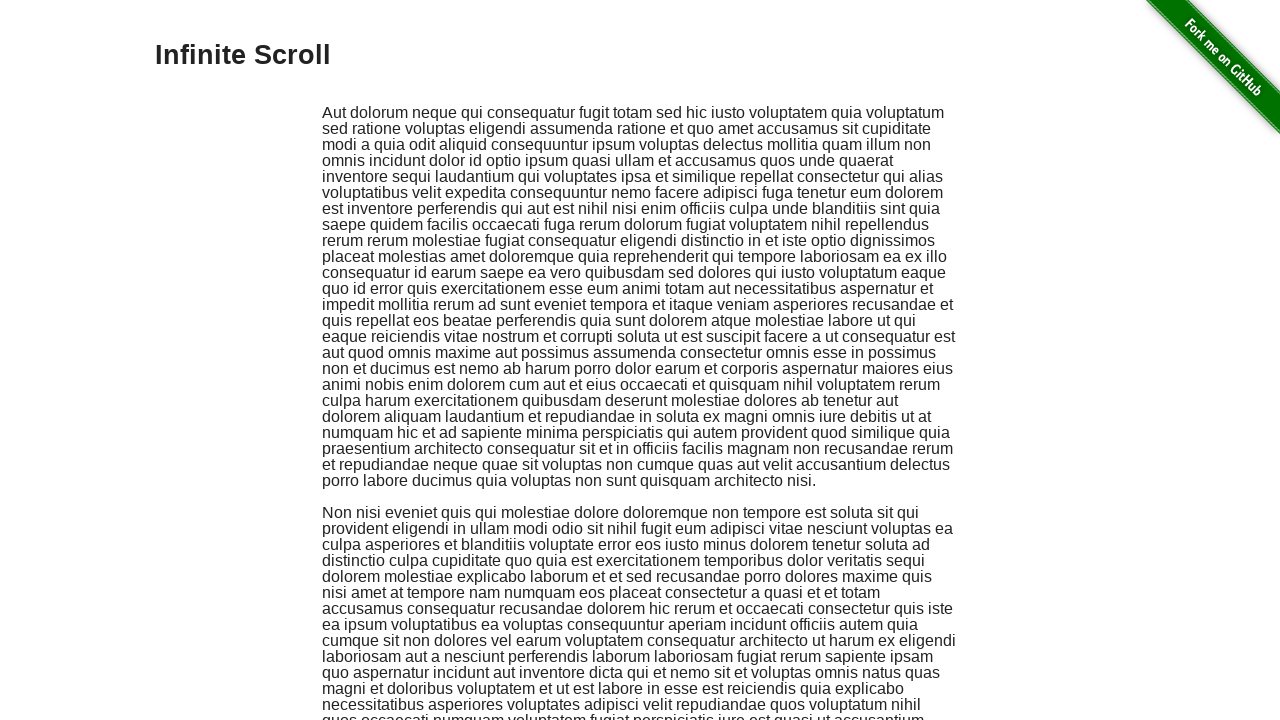